Tests handling a JavaScript prompt dialog by entering text and accepting

Starting URL: https://the-internet.herokuapp.com/javascript_alerts

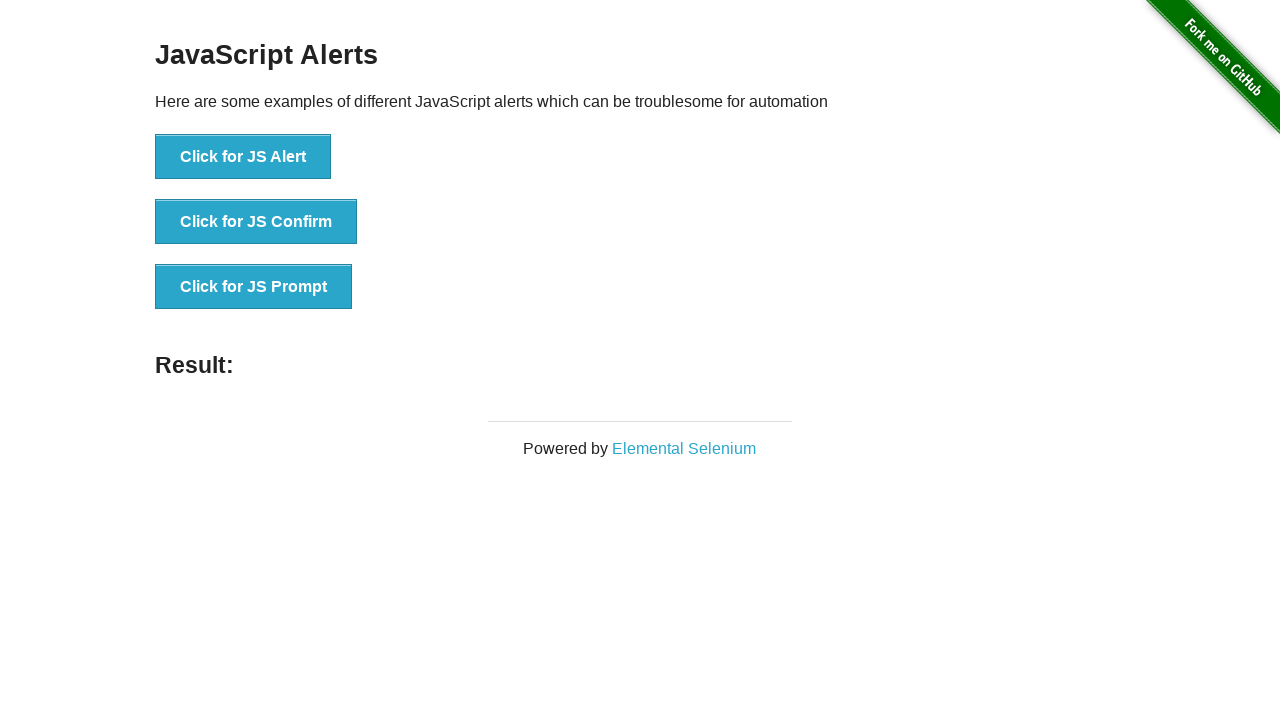

Set up dialog handler to accept prompt with text 'Hello'
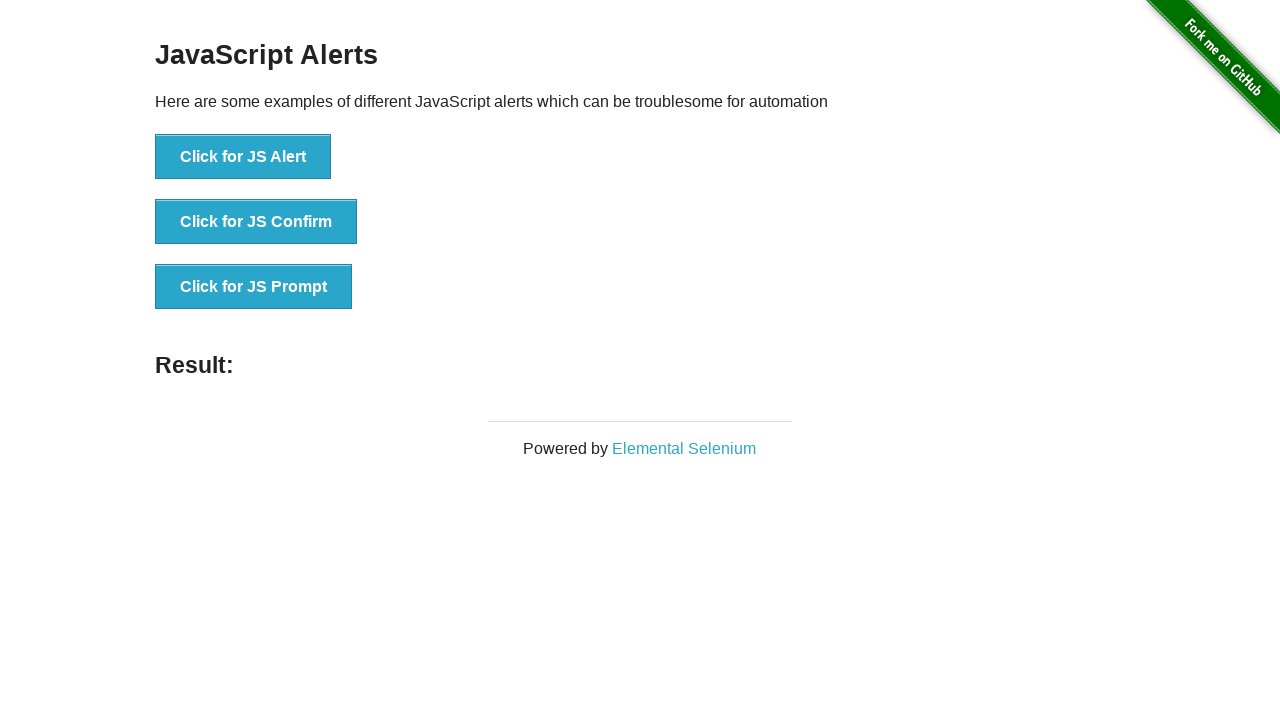

Clicked JavaScript prompt button at (254, 287) on xpath=//button[text()='Click for JS Prompt']
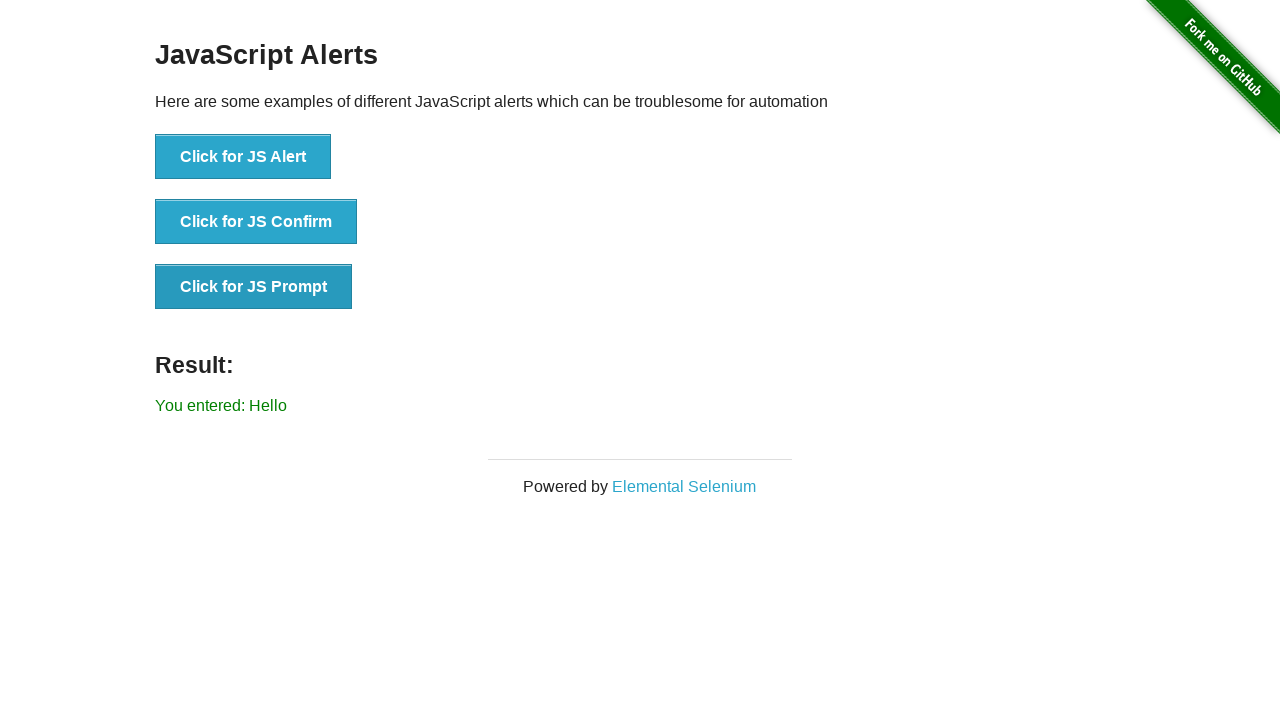

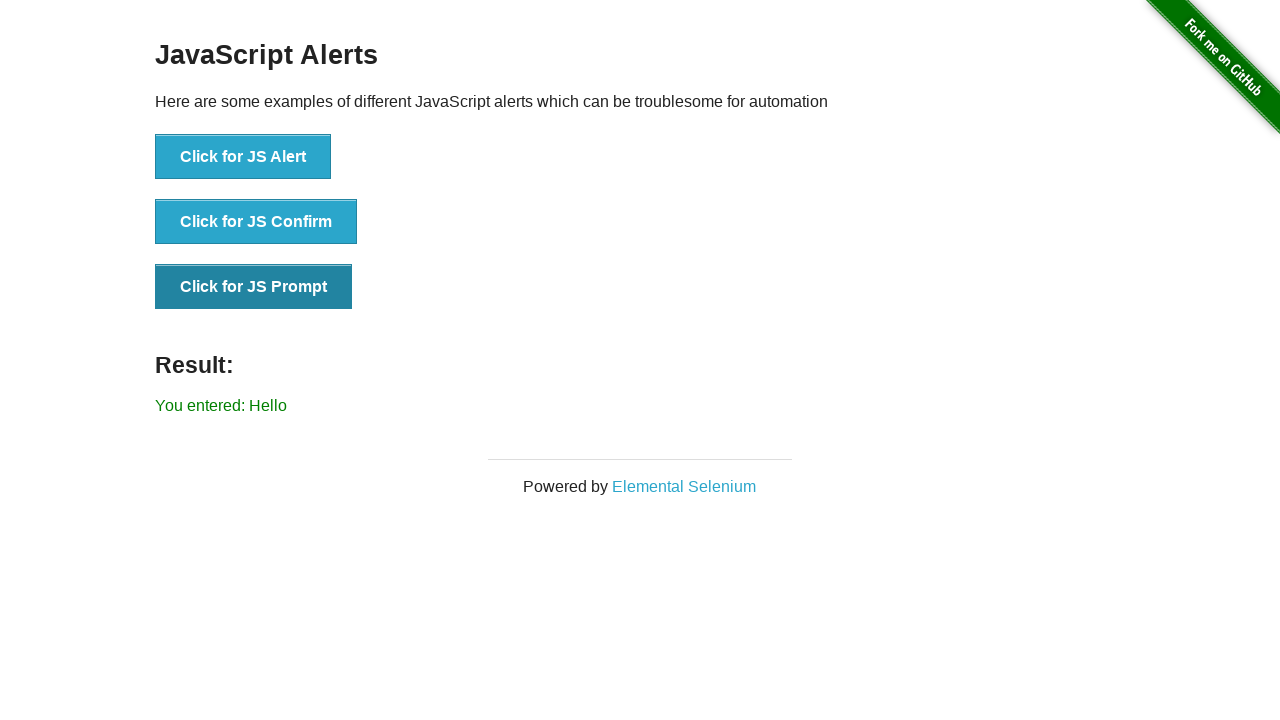